Accepts the agreement on Chicago building records website to proceed to the main page

Starting URL: https://webapps1.chicago.gov/buildingrecords/

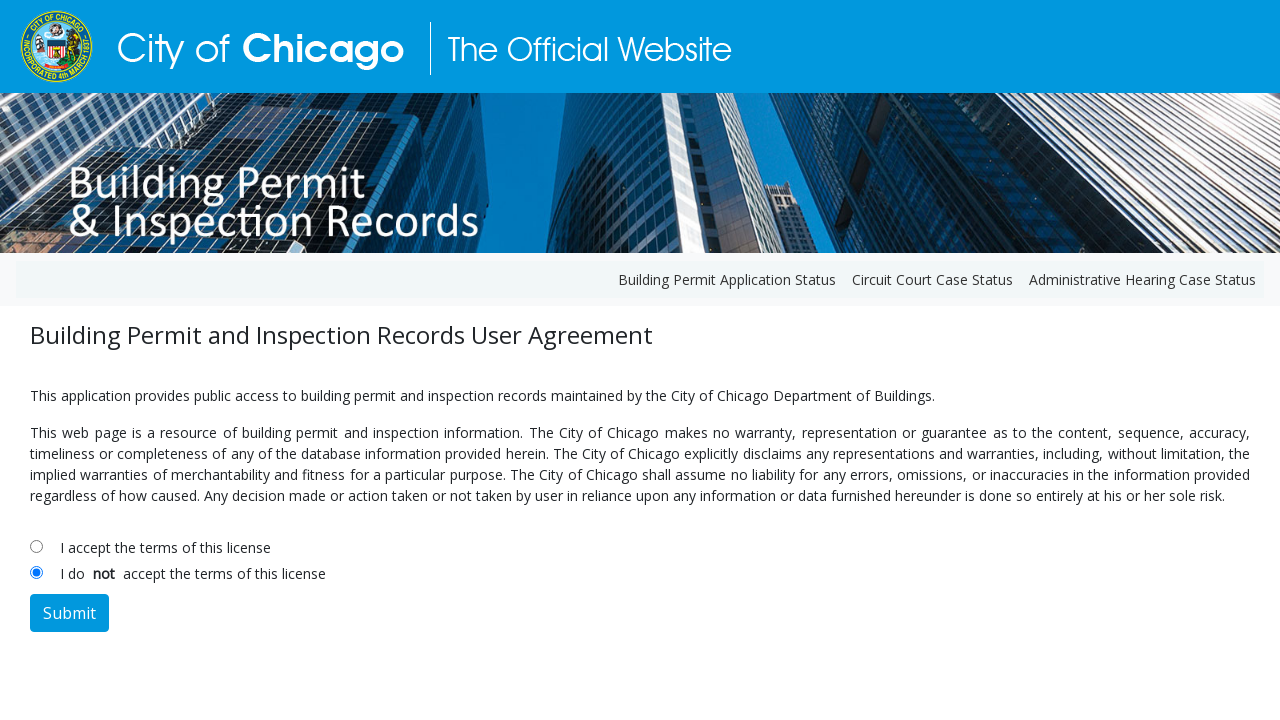

Clicked agreement radio button to accept terms at (36, 546) on #rbnAgreement1
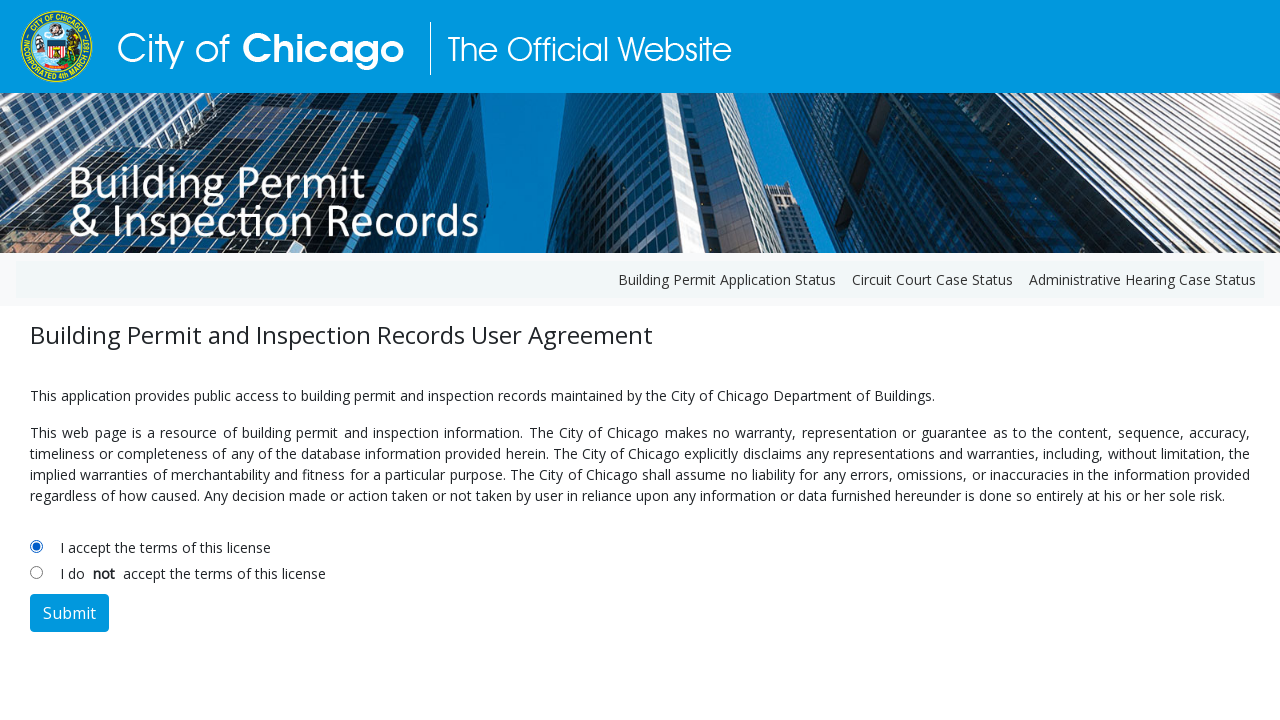

Clicked submit button to proceed to main page at (70, 613) on #submit
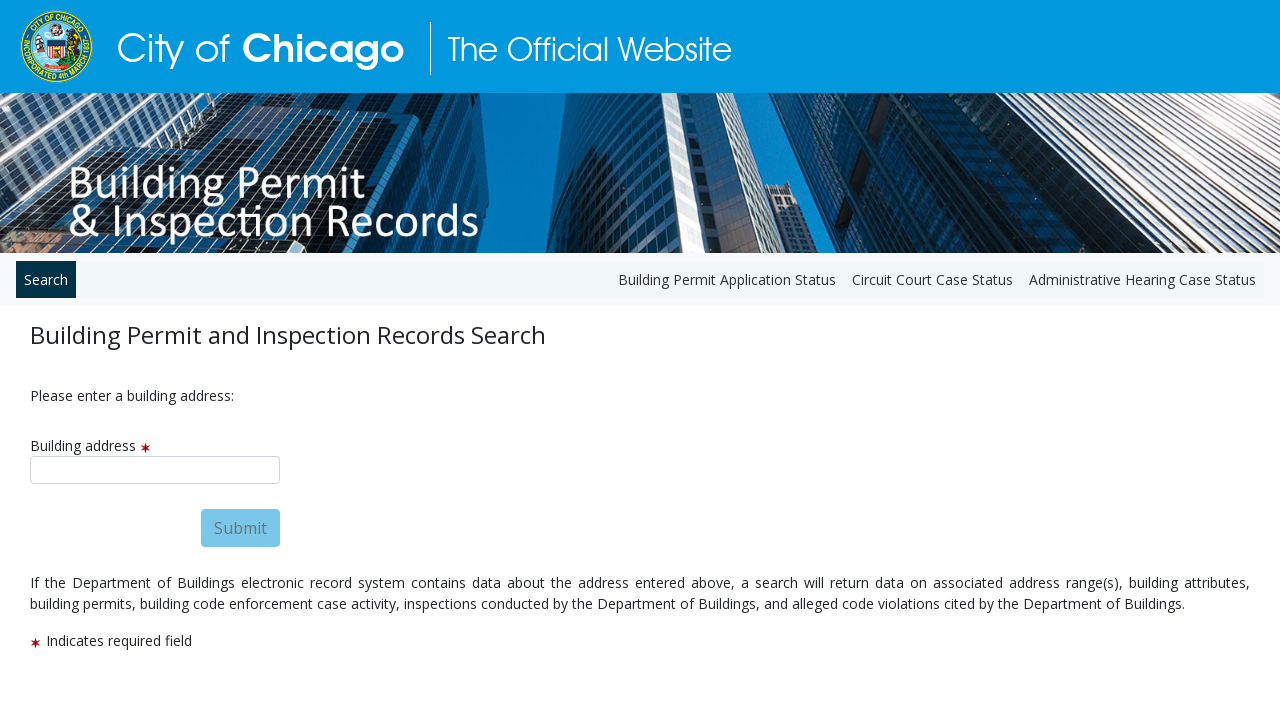

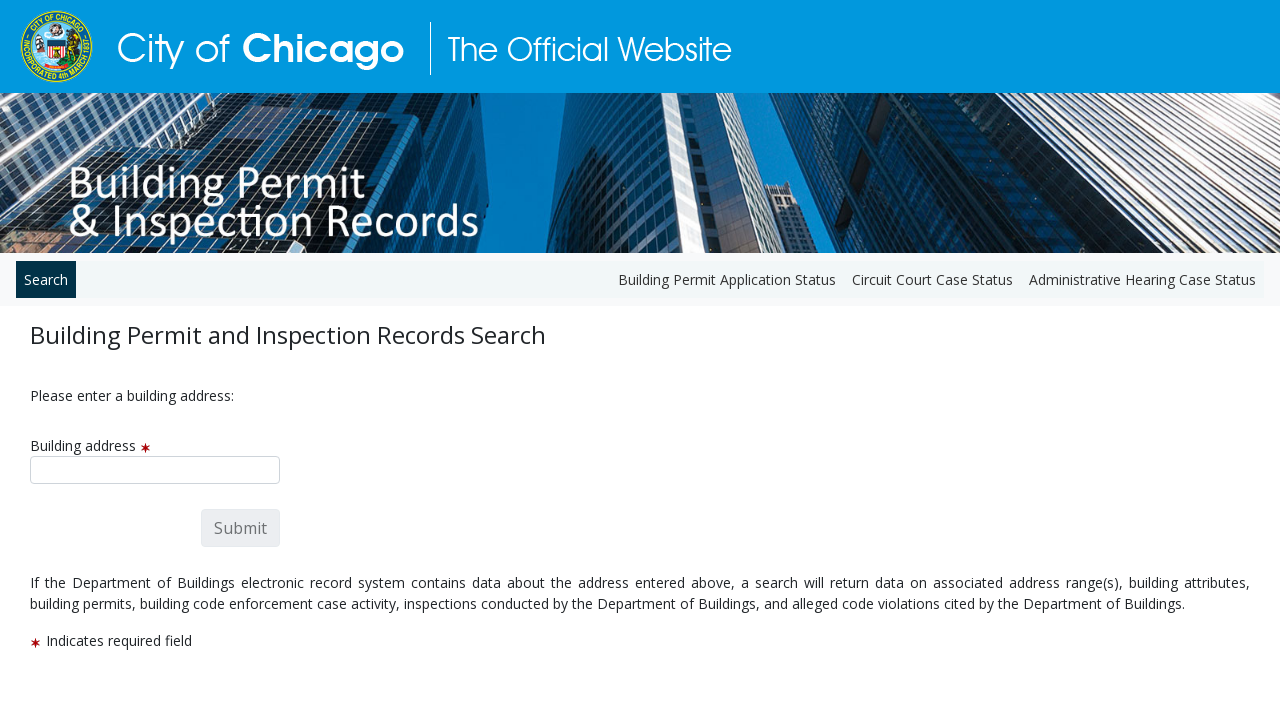